Tests dynamic input control by verifying initial disabled state, clicking the enable button, and confirming the input becomes enabled

Starting URL: http://the-internet.herokuapp.com/dynamic_controls

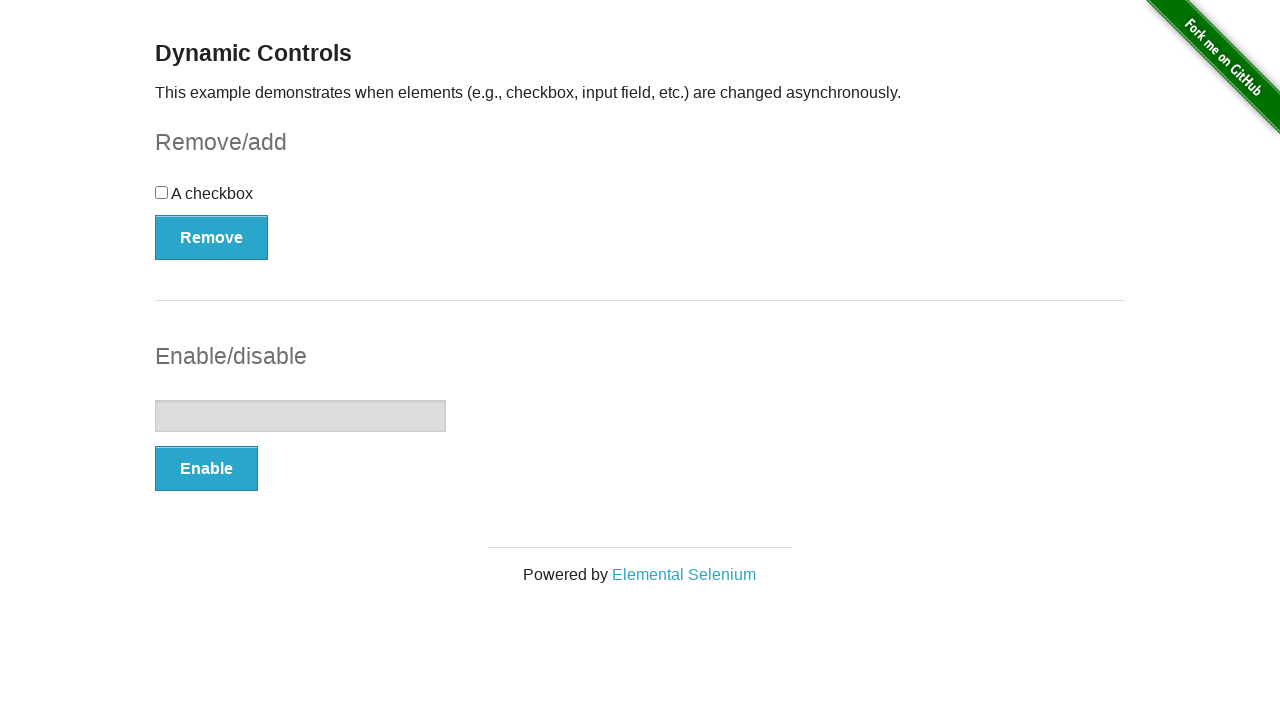

Located input element with id 'input-example'
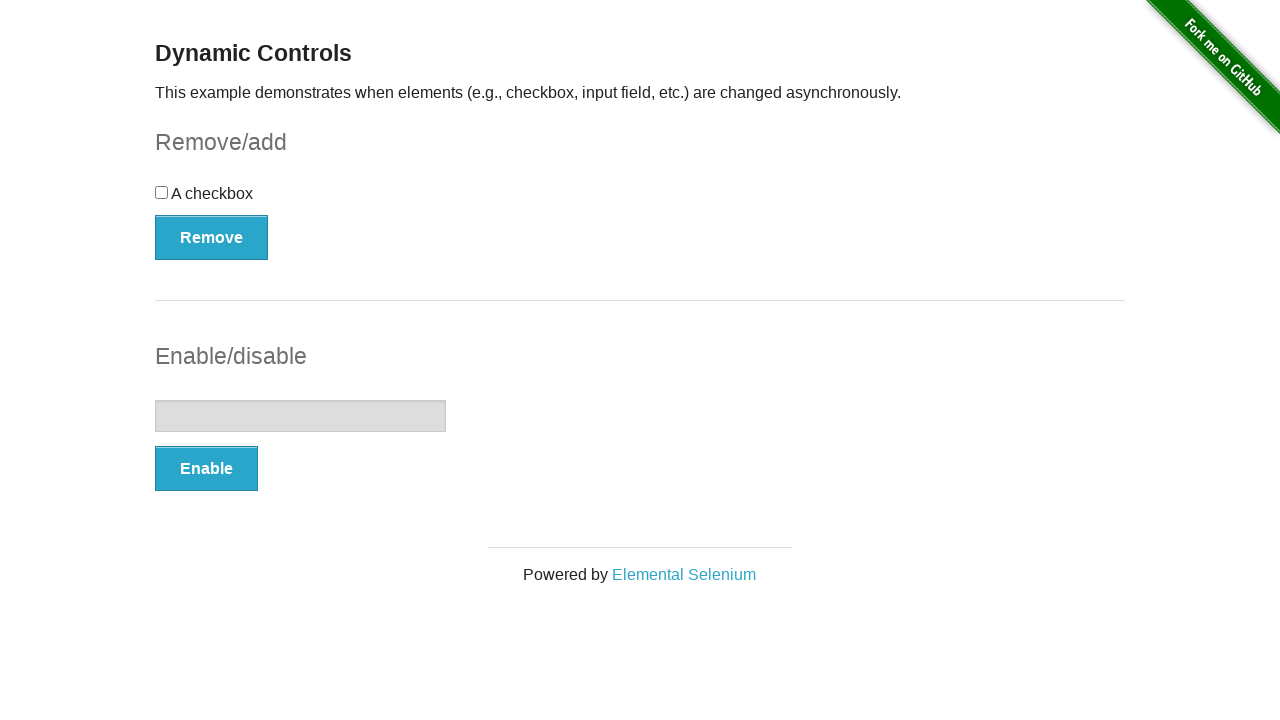

Verified input element is initially disabled
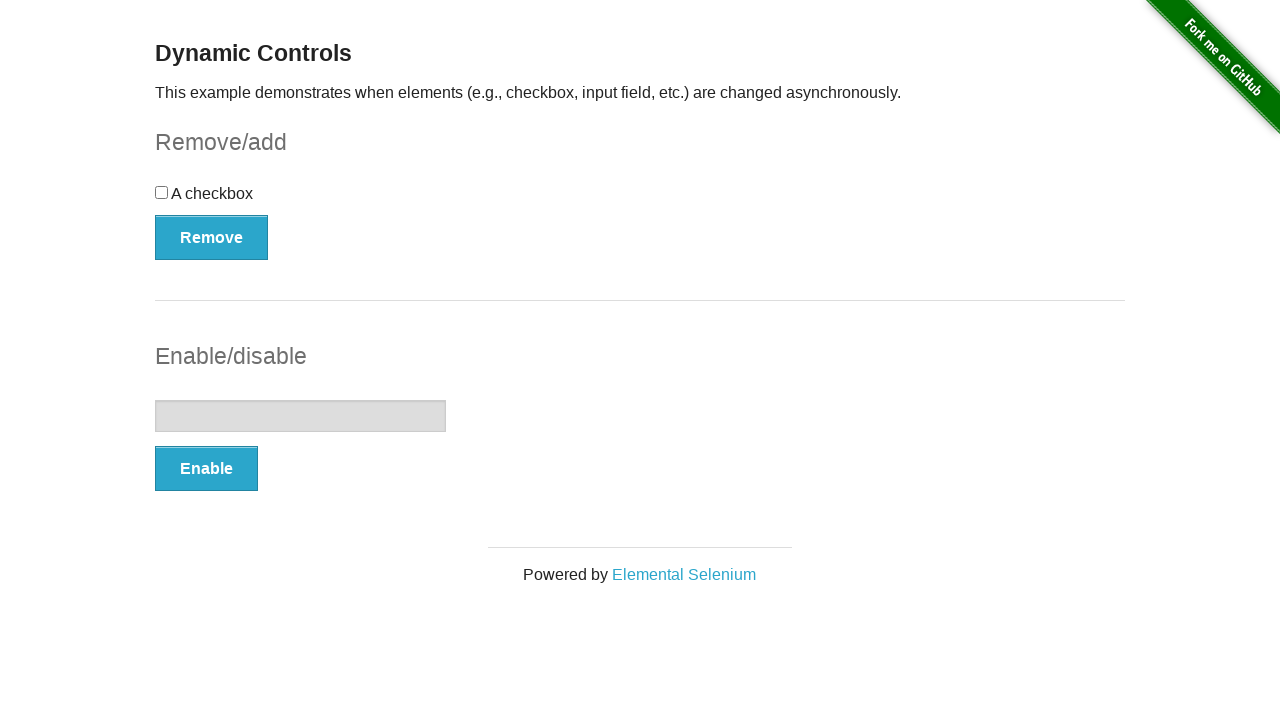

Clicked the Enable button to toggle input state at (206, 469) on //*[@id="input-example"]/button
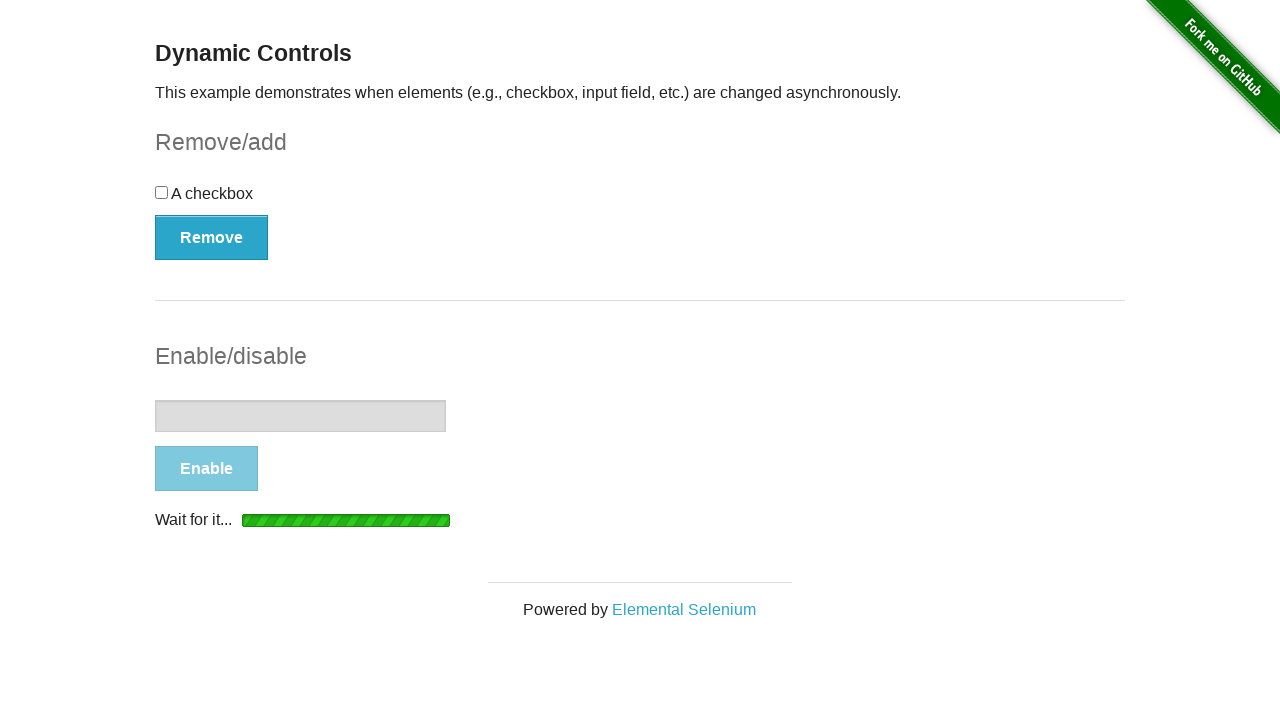

Waited for message element to become visible after button click
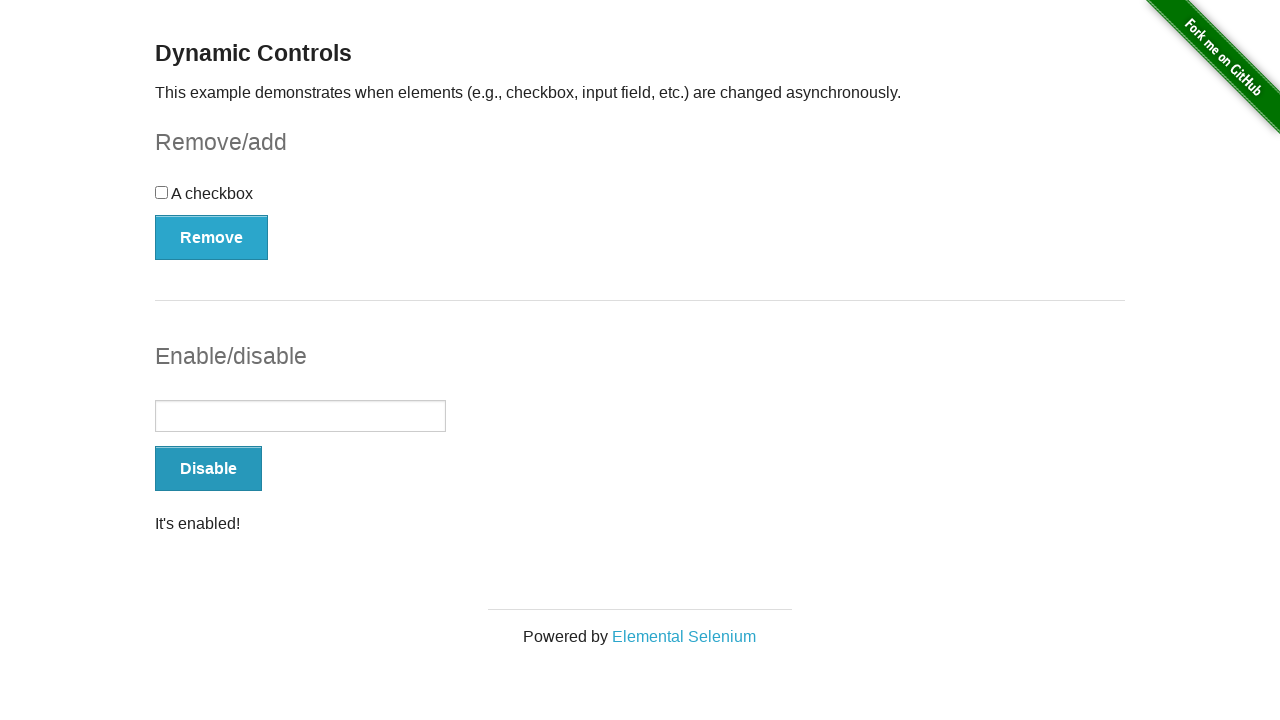

Verified input element is now enabled
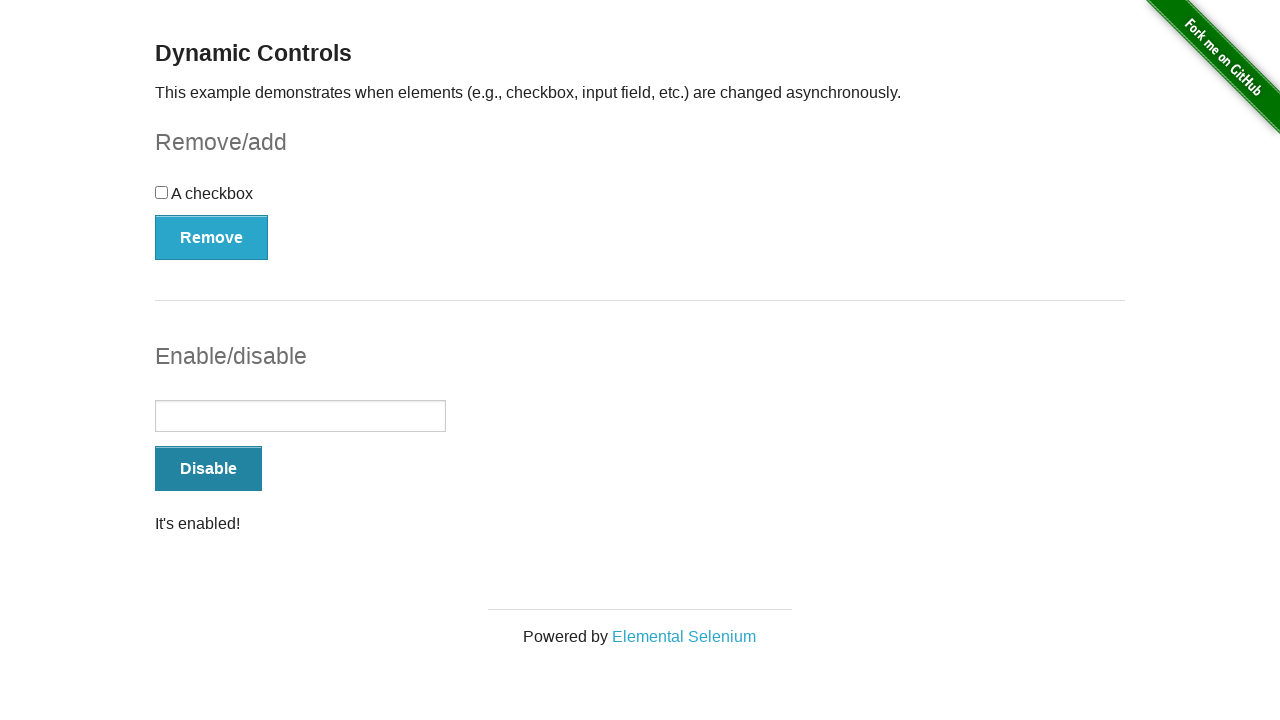

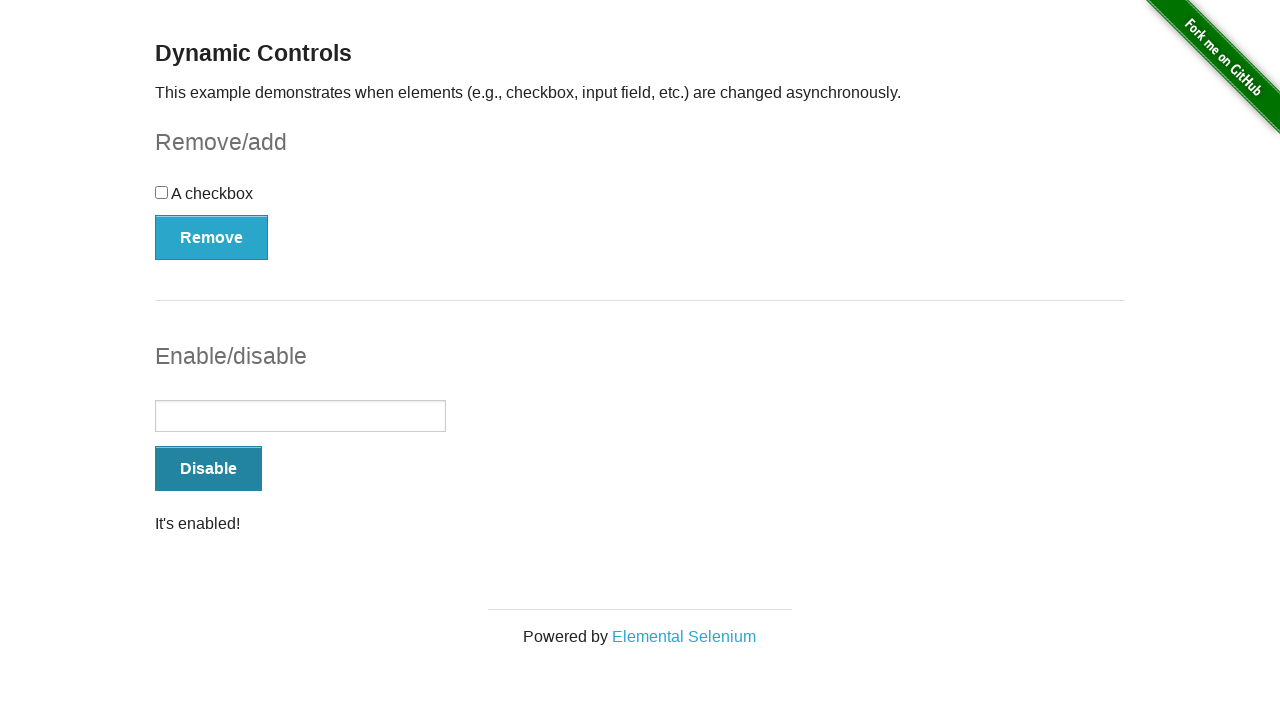